Tests handling of a simple JavaScript alert with only a confirm button

Starting URL: https://the-internet.herokuapp.com/javascript_alerts

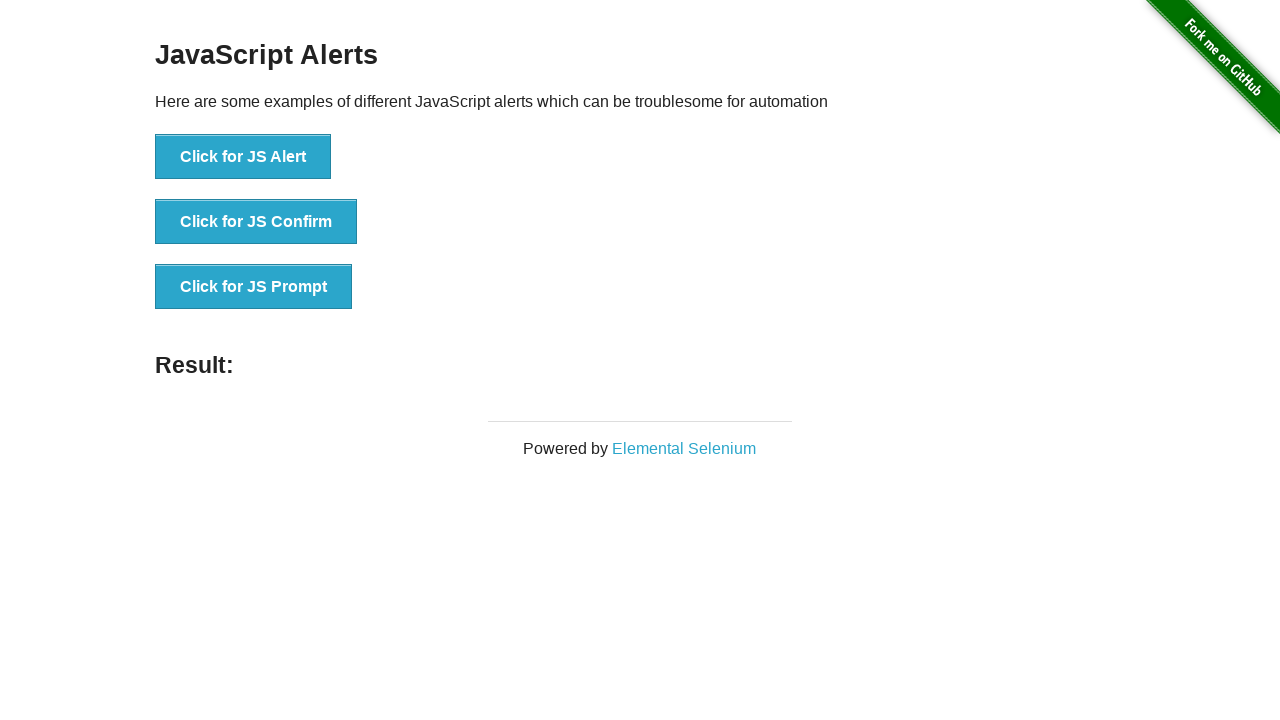

Clicked button to trigger simple JavaScript alert at (243, 157) on xpath=//button[text()='Click for JS Alert']
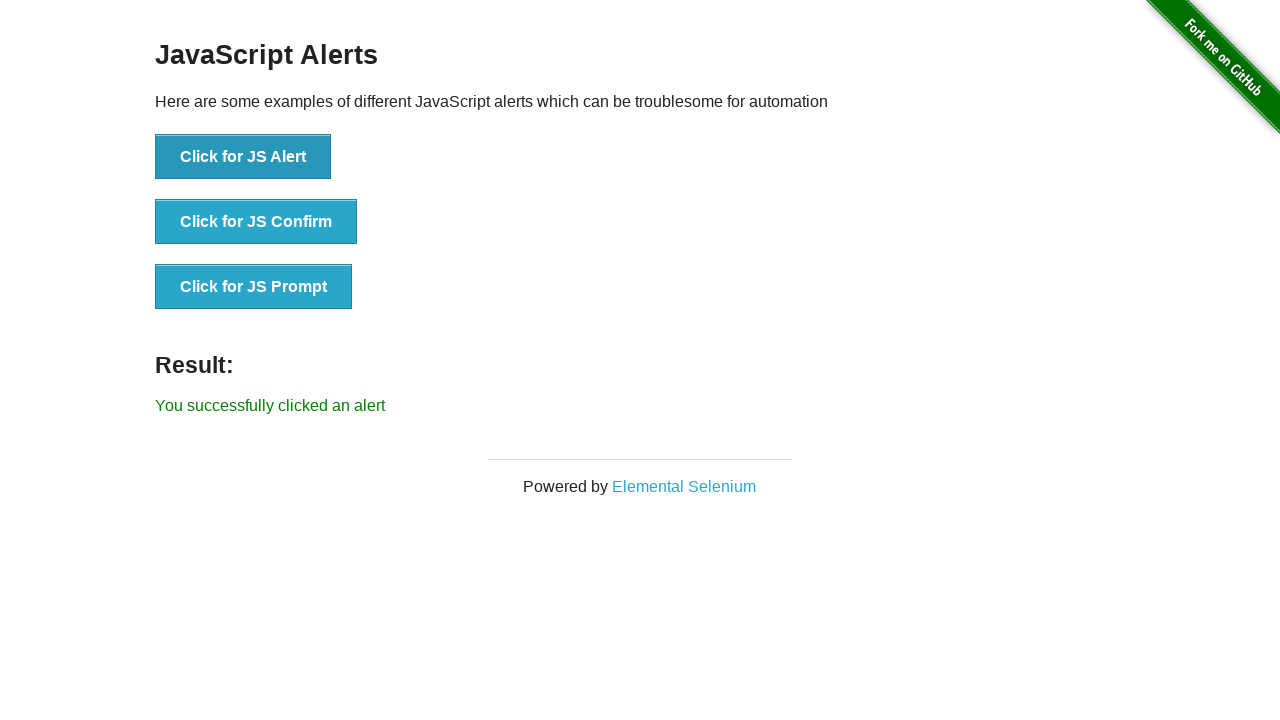

Set up dialog handler to accept the alert
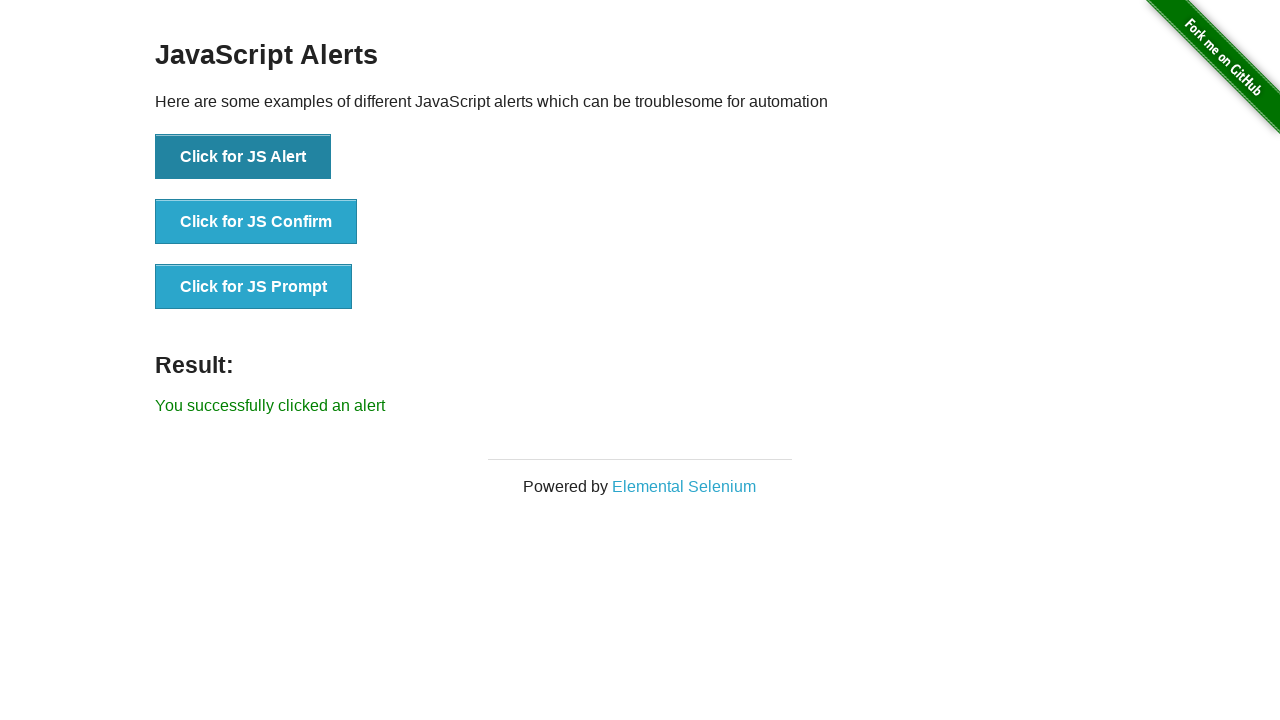

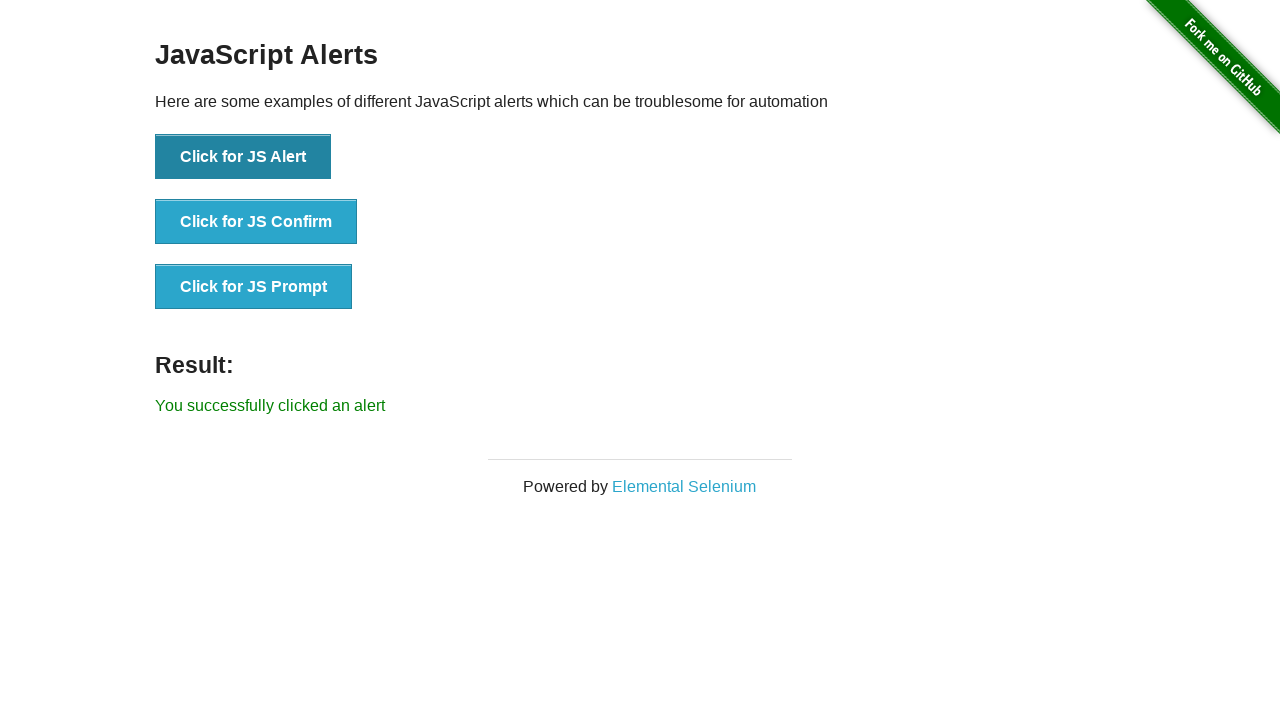